Navigates to the Demoblaze website and retrieves the price of Samsung Galaxy S6 from the product listing

Starting URL: https://www.demoblaze.com/

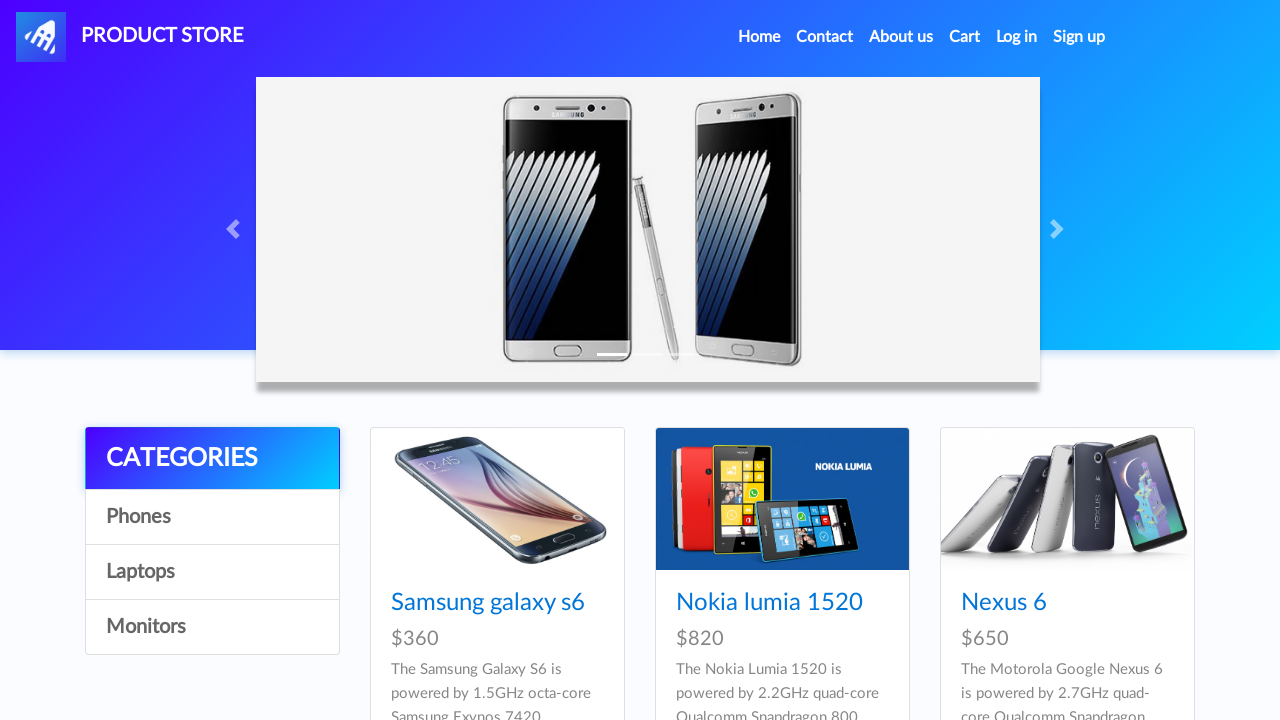

Located Samsung Galaxy S6 price element
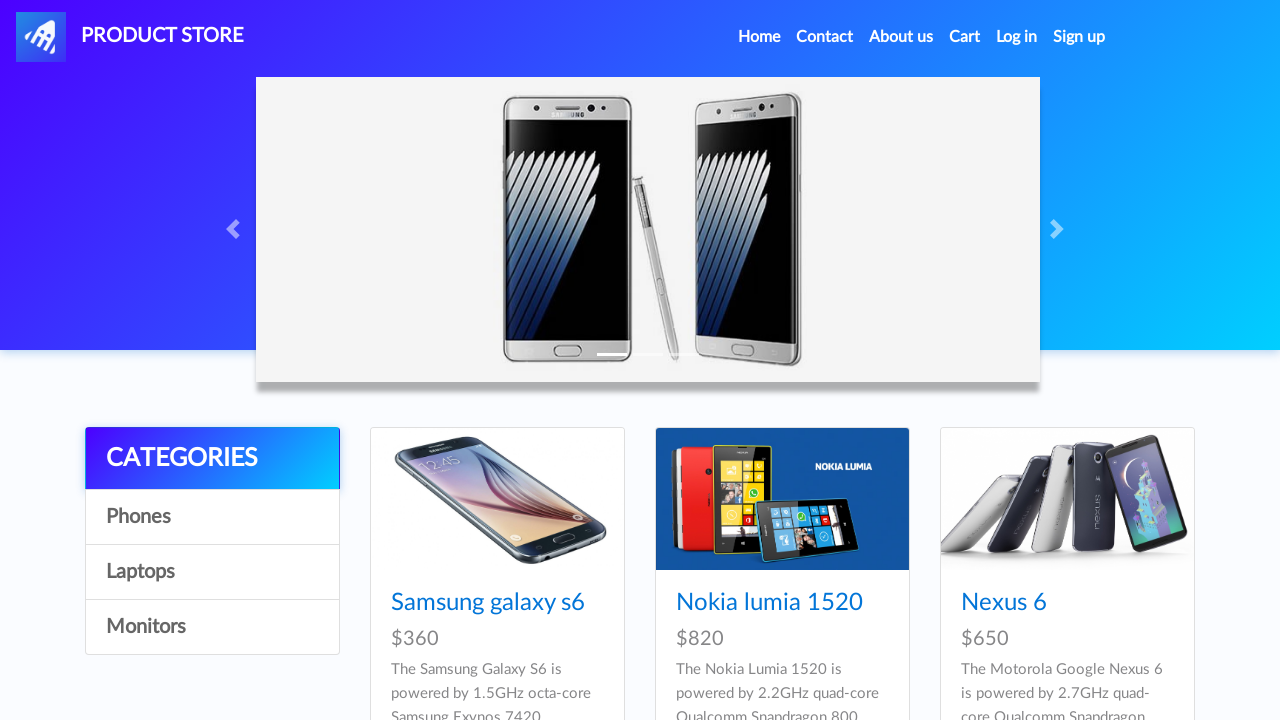

Retrieved Samsung Galaxy S6 price text content
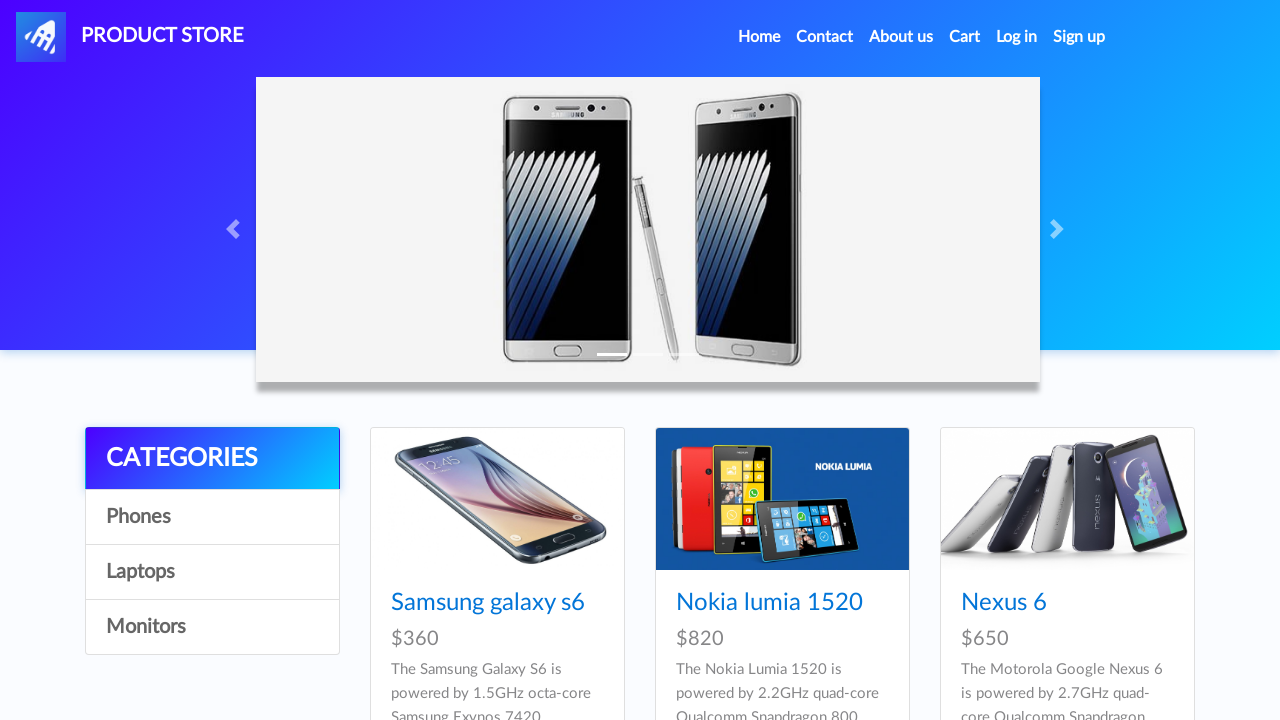

Printed Samsung Galaxy S6 price: $360
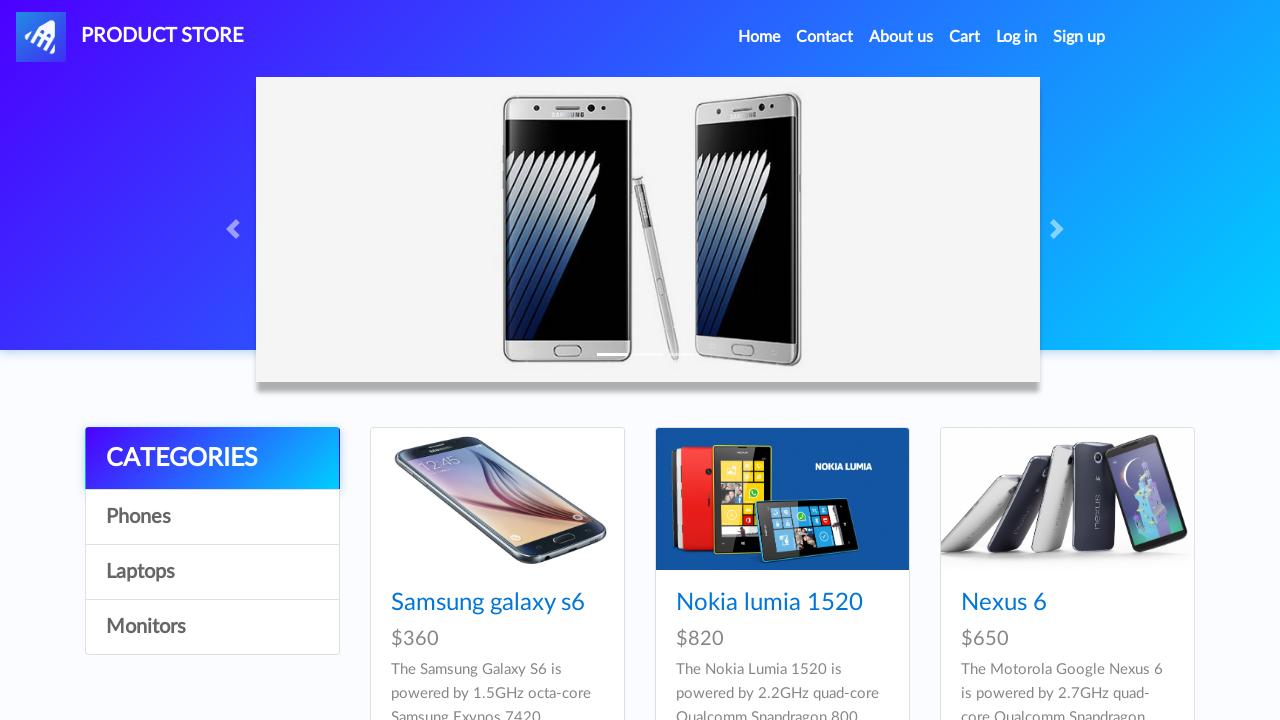

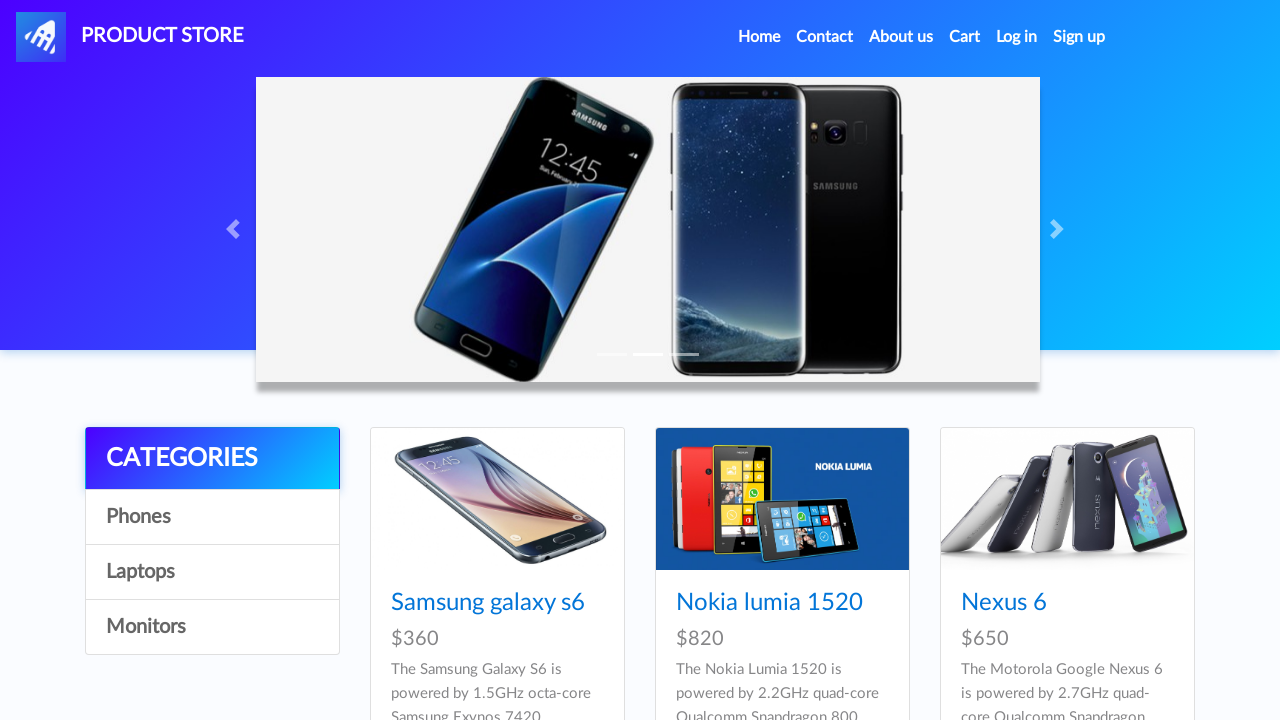